Tests copy-paste functionality between two input fields using keyboard shortcuts (Ctrl+A, Ctrl+C, Ctrl+V)

Starting URL: https://testautomationpractice.blogspot.com/

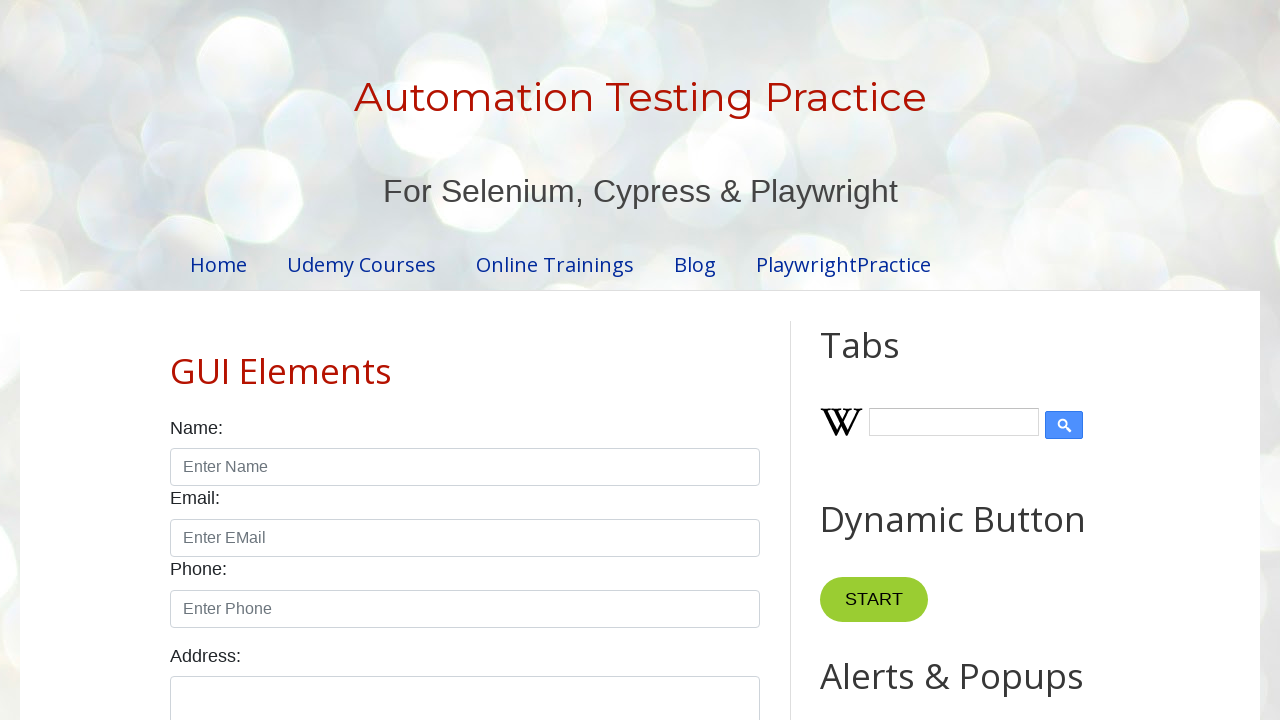

Located the first input field with id='field1'
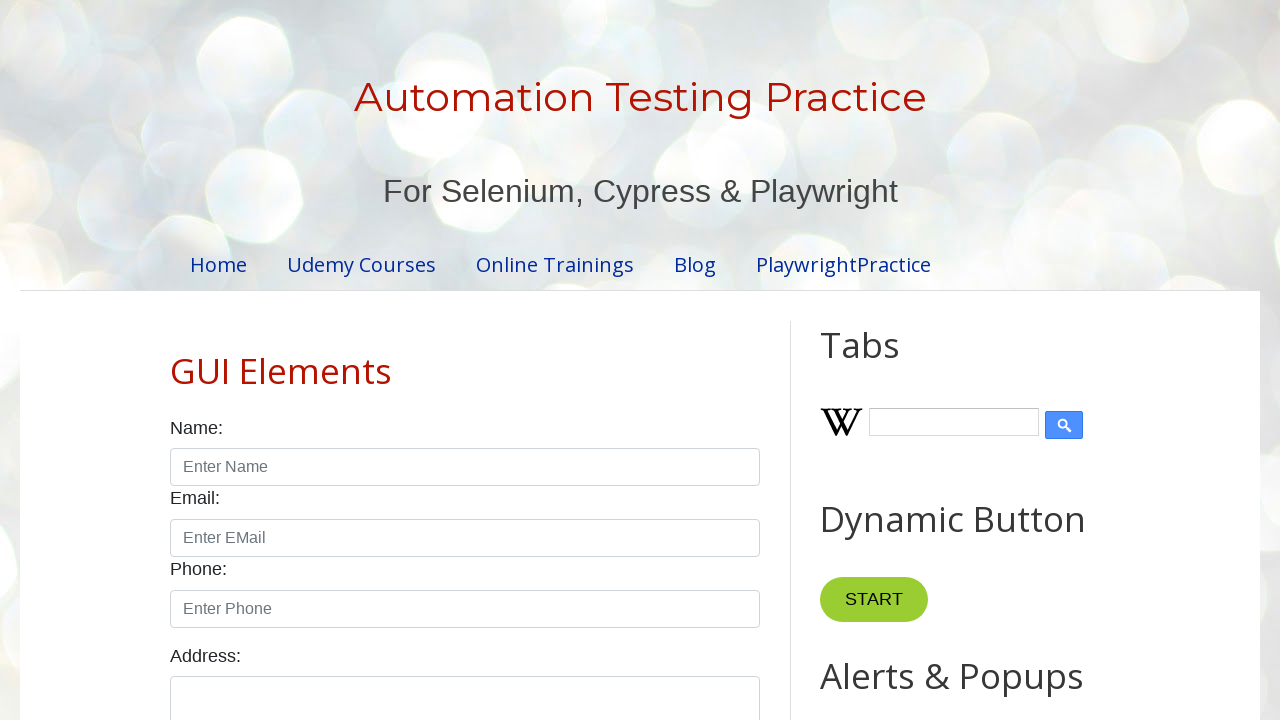

Located the second input field with id='field2'
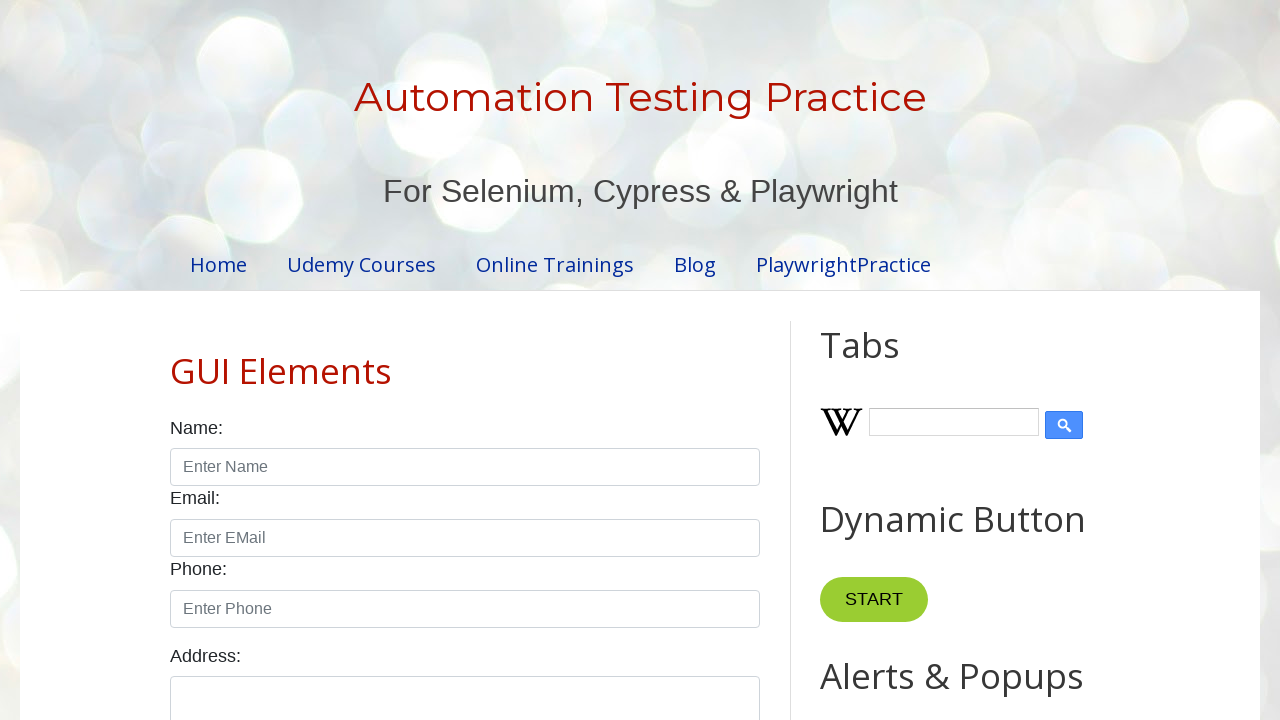

Right-clicked on the first input field at (977, 361) on xpath=//input[@id='field1']
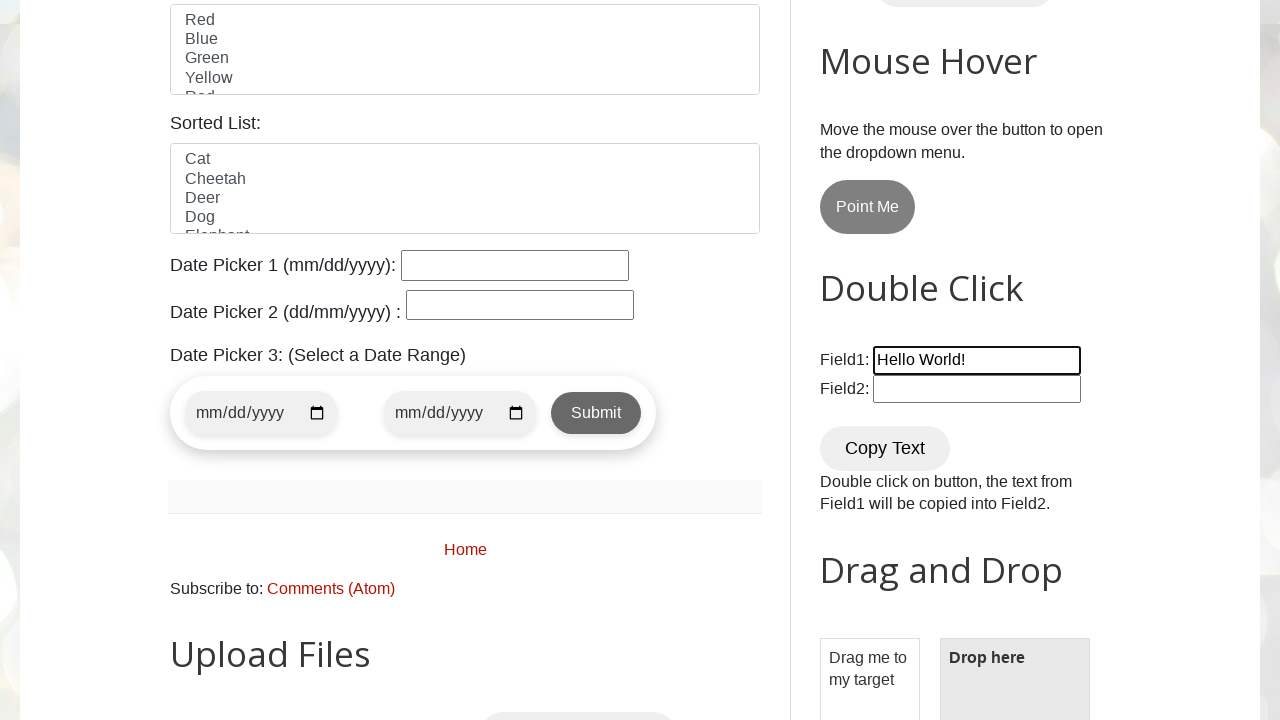

Selected all text in field1 using Ctrl+A
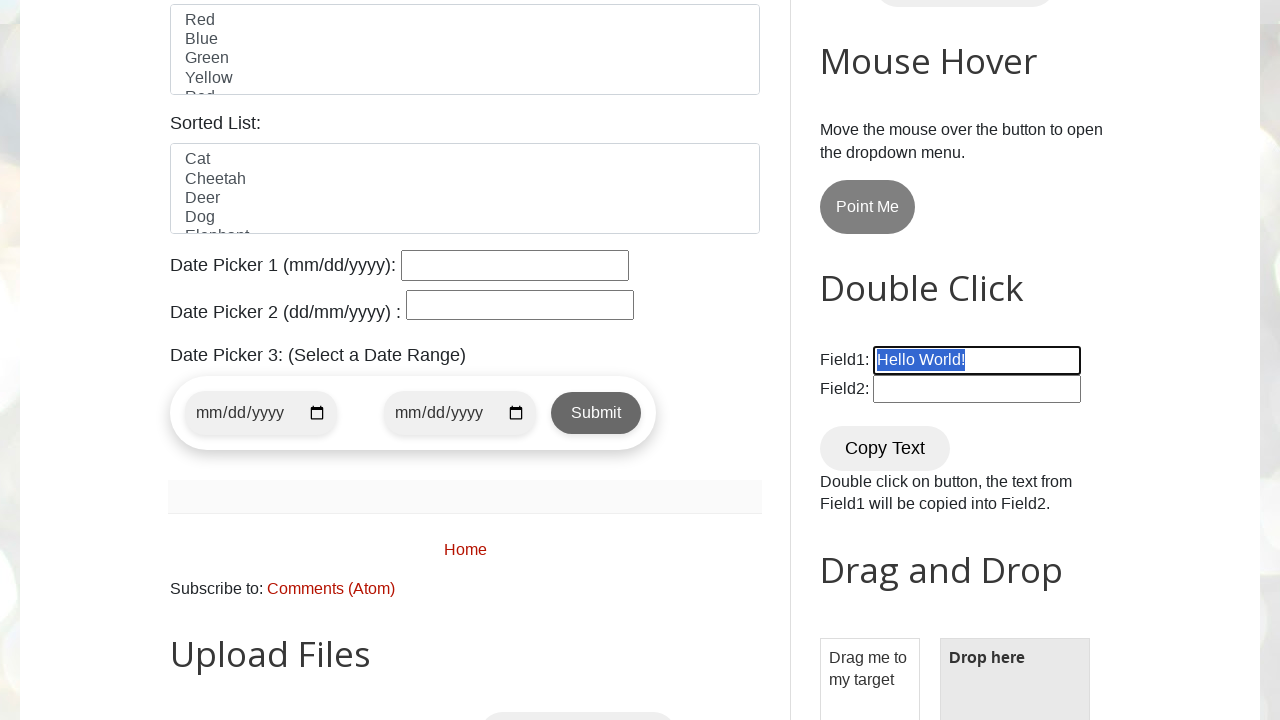

Copied selected text from field1 using Ctrl+C
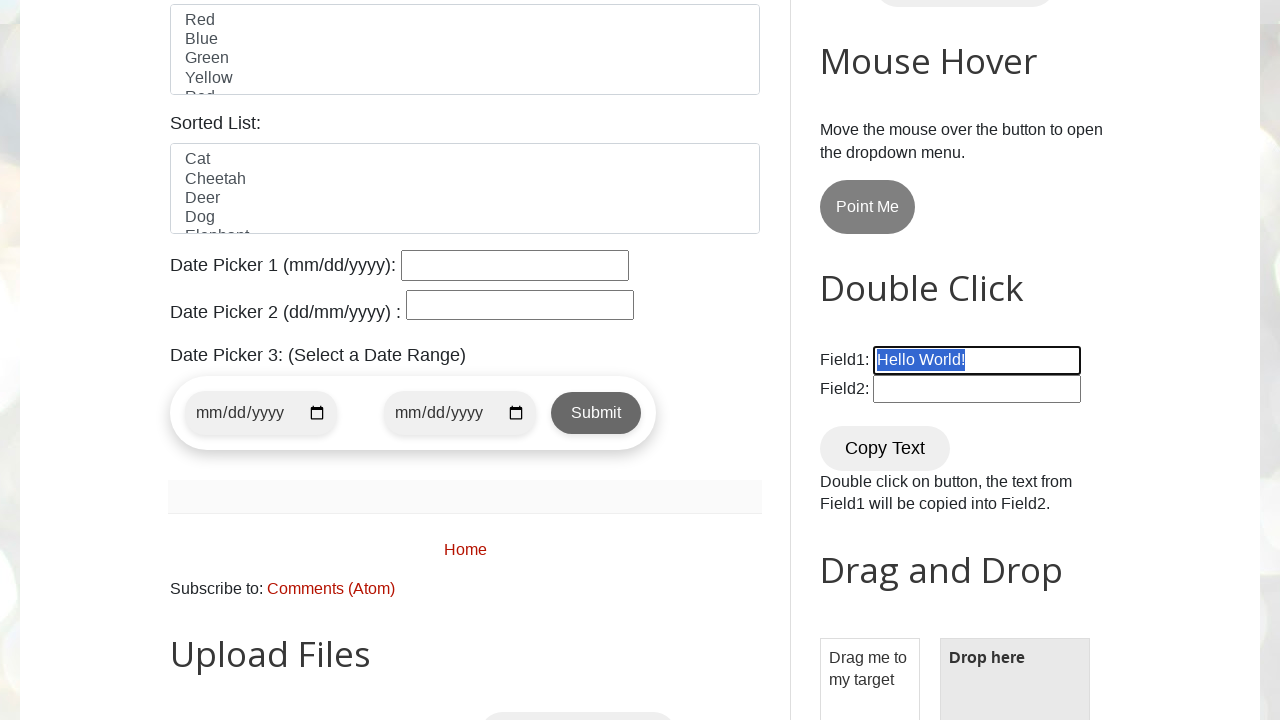

Right-clicked on the second input field at (977, 389) on xpath=//input[@id='field2']
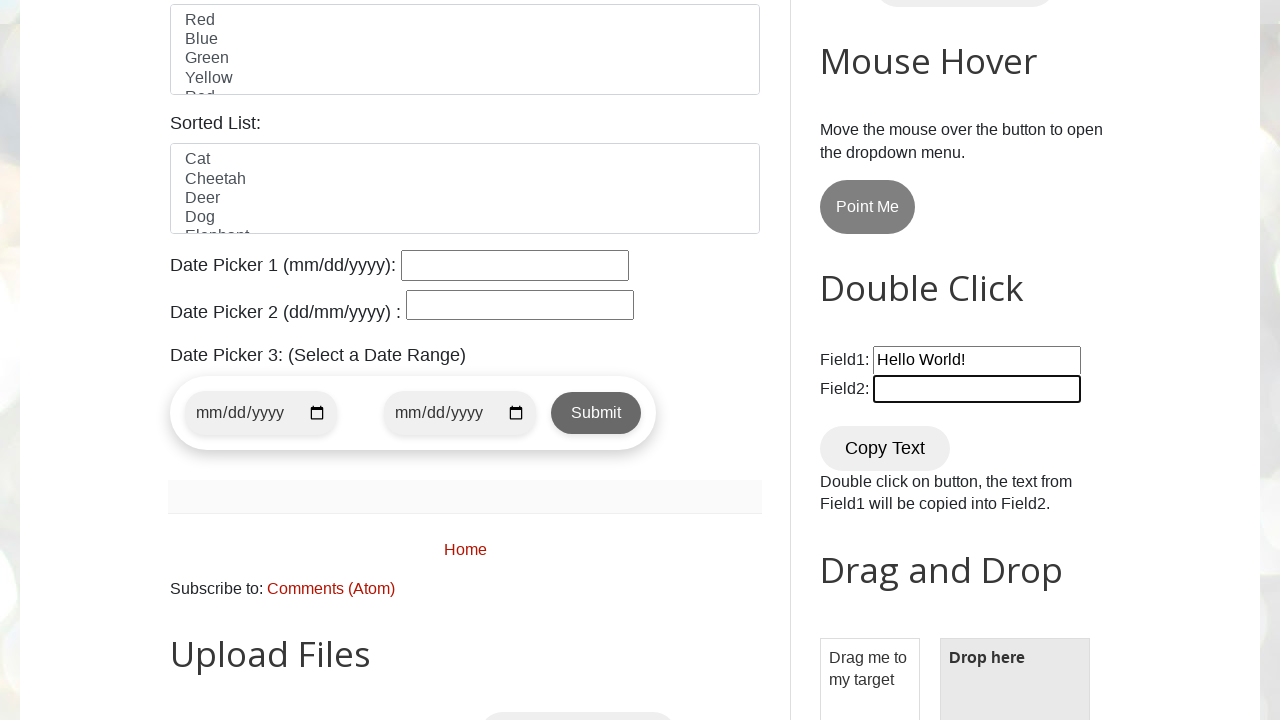

Pasted copied text into field2 using Ctrl+V
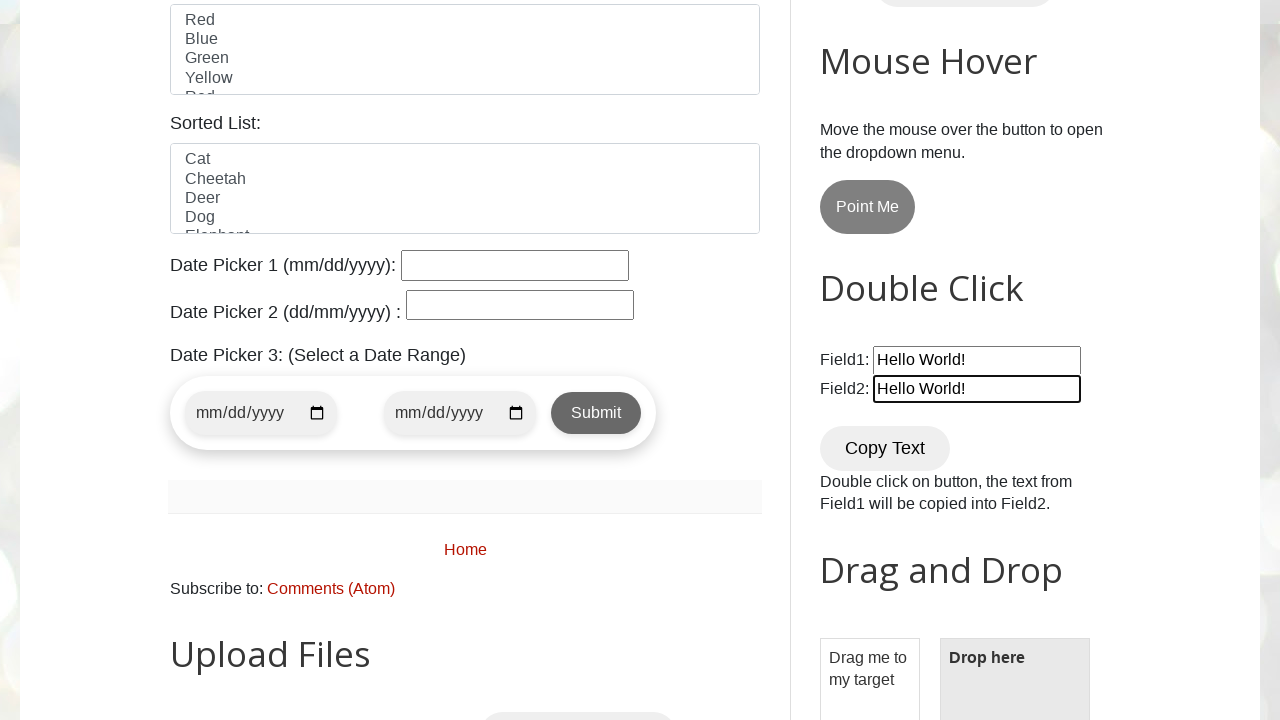

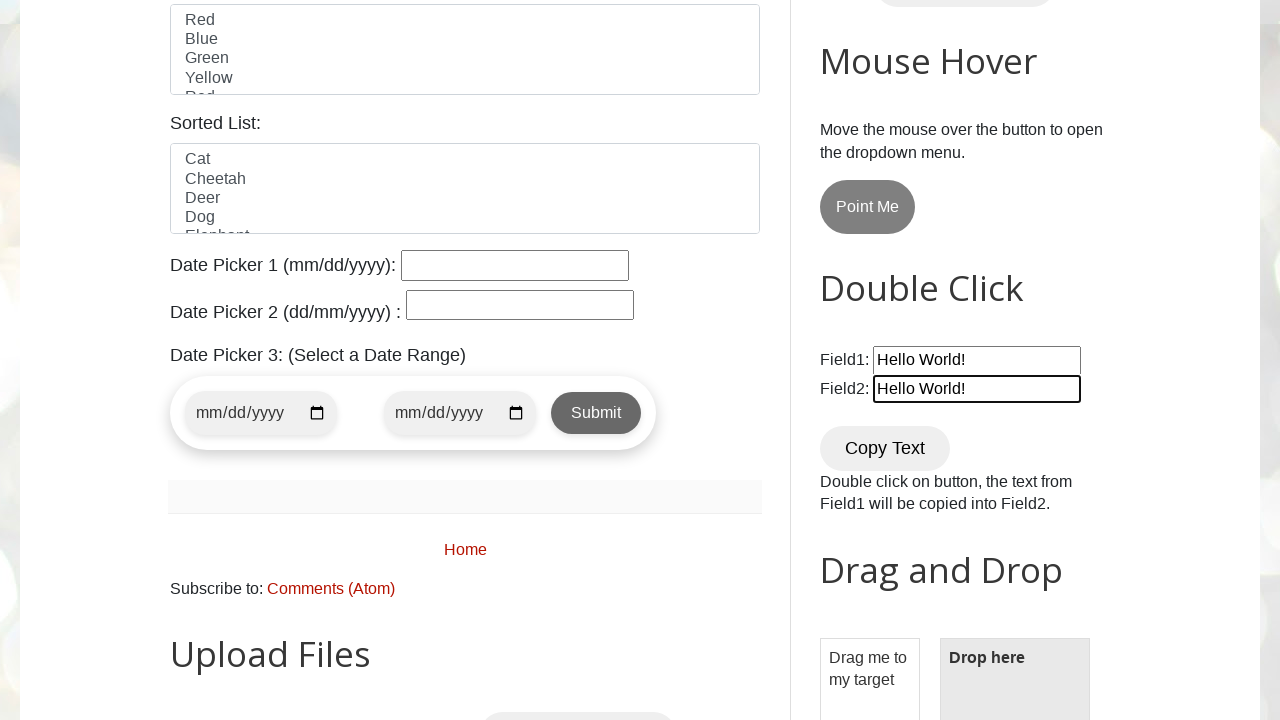